Tests the dynamic controls page by clicking the Remove button, waiting for the loading bar to disappear, and verifying the checkbox is removed and the "It's gone!" message is displayed.

Starting URL: https://practice.cydeo.com/dynamic_controls

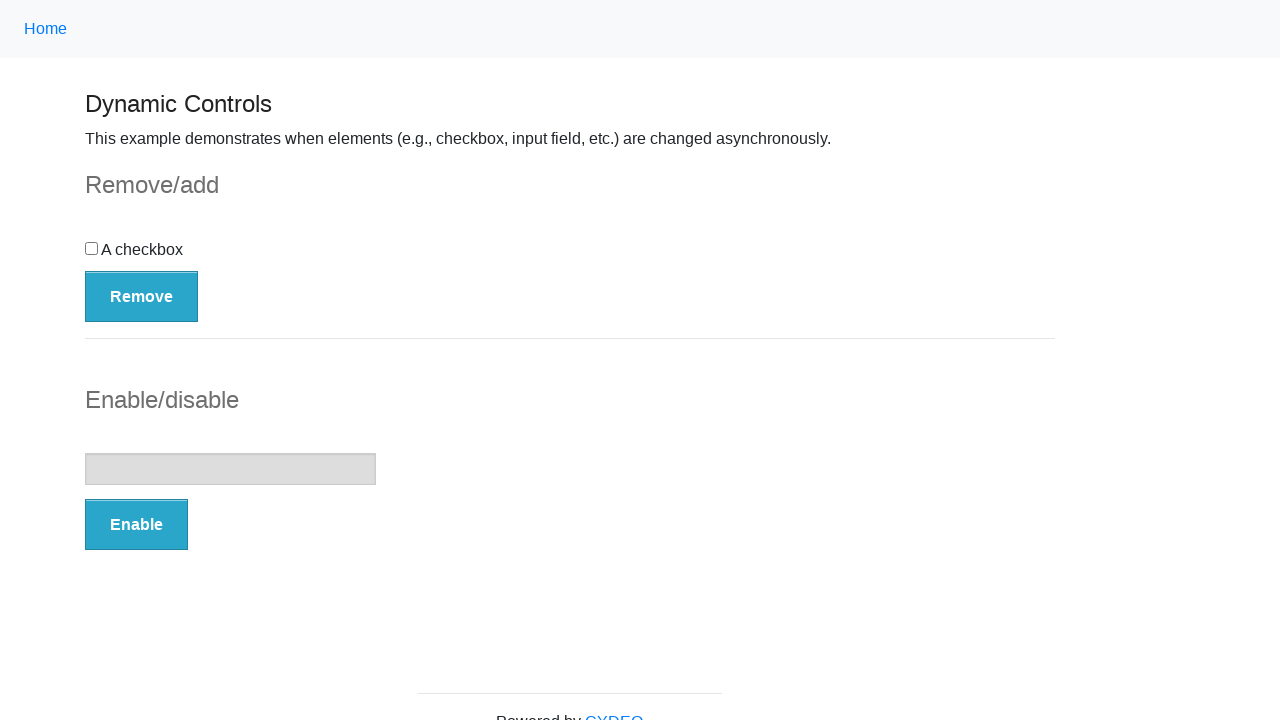

Clicked the Remove button at (142, 296) on button:has-text('Remove')
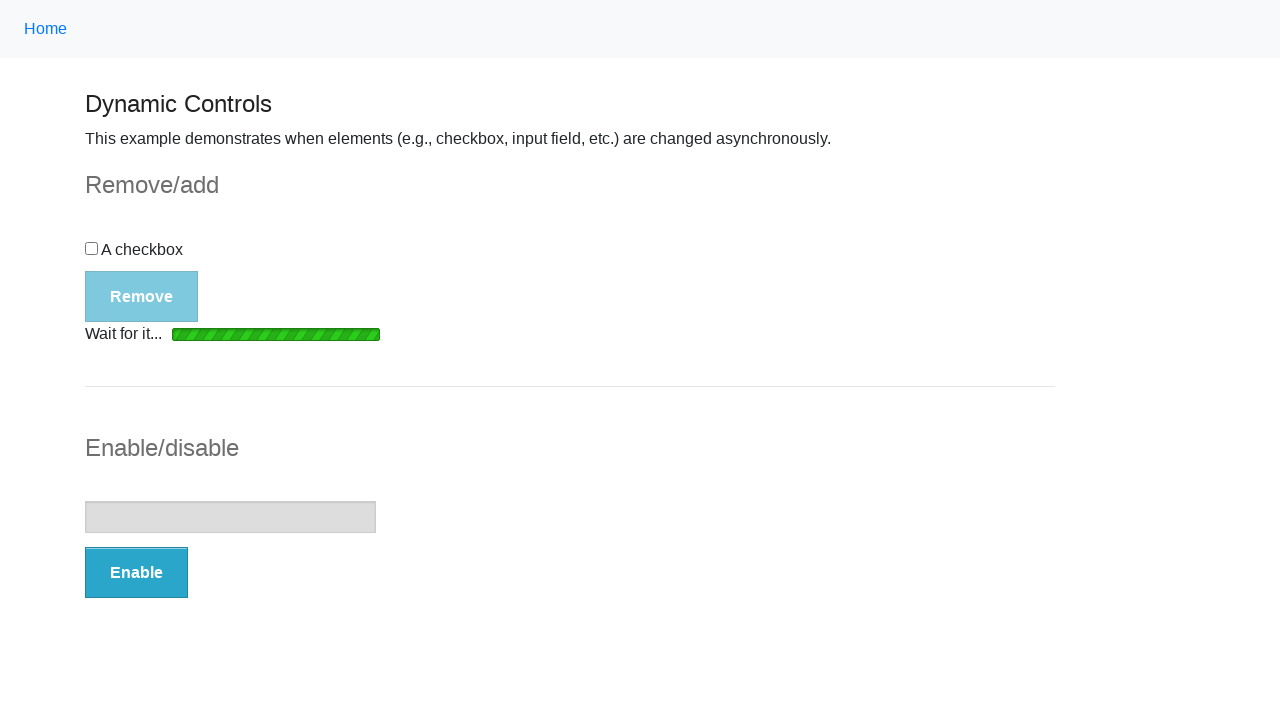

Waited for loading bar to disappear
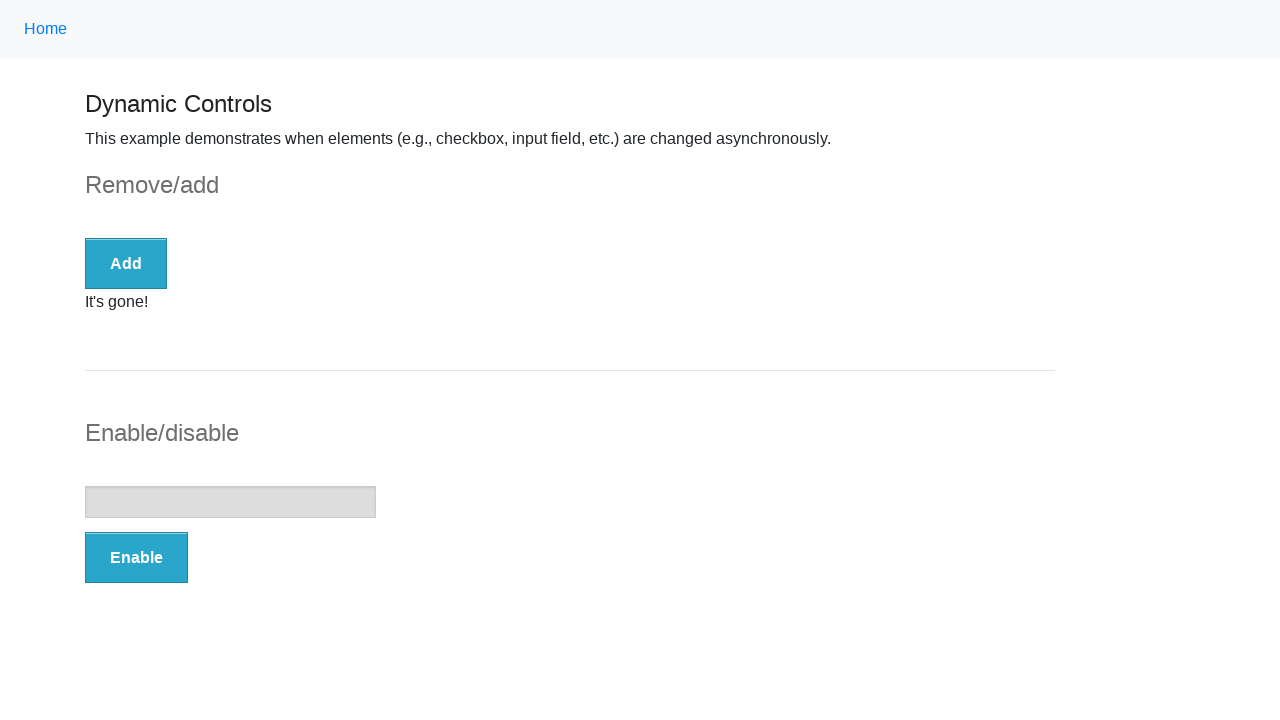

Verified checkbox is not visible
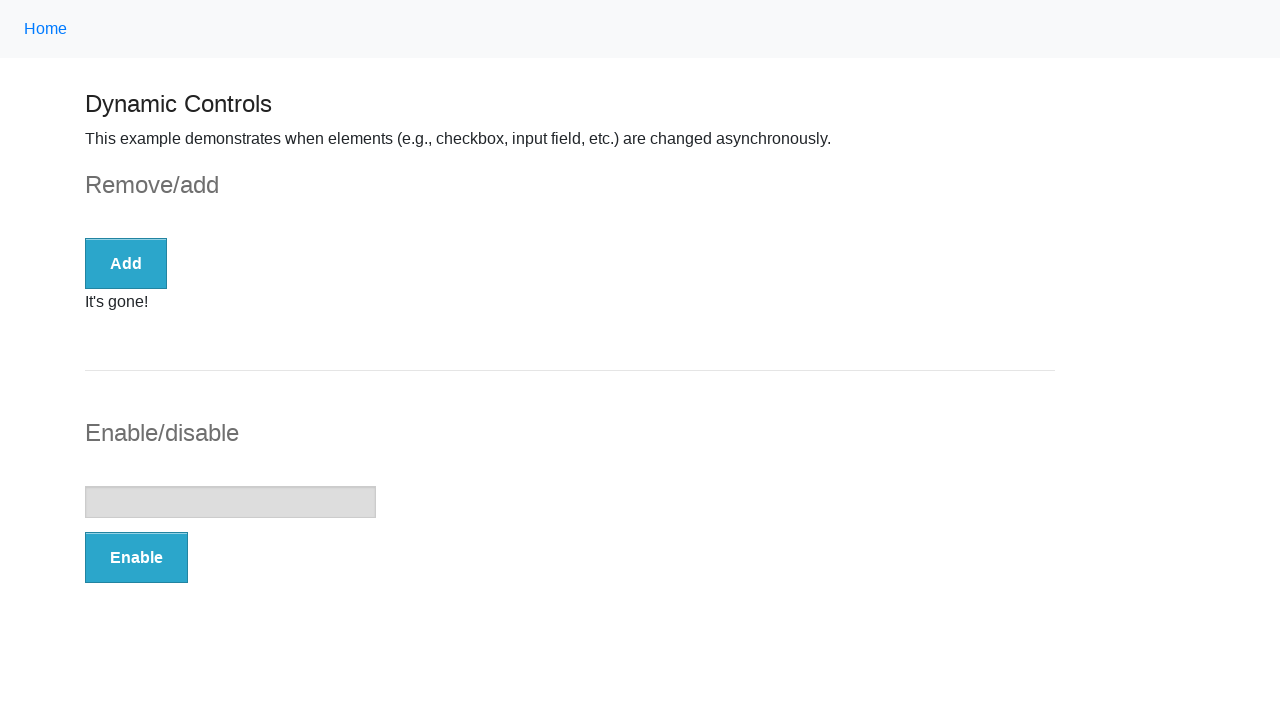

Verified 'It's gone!' message is displayed
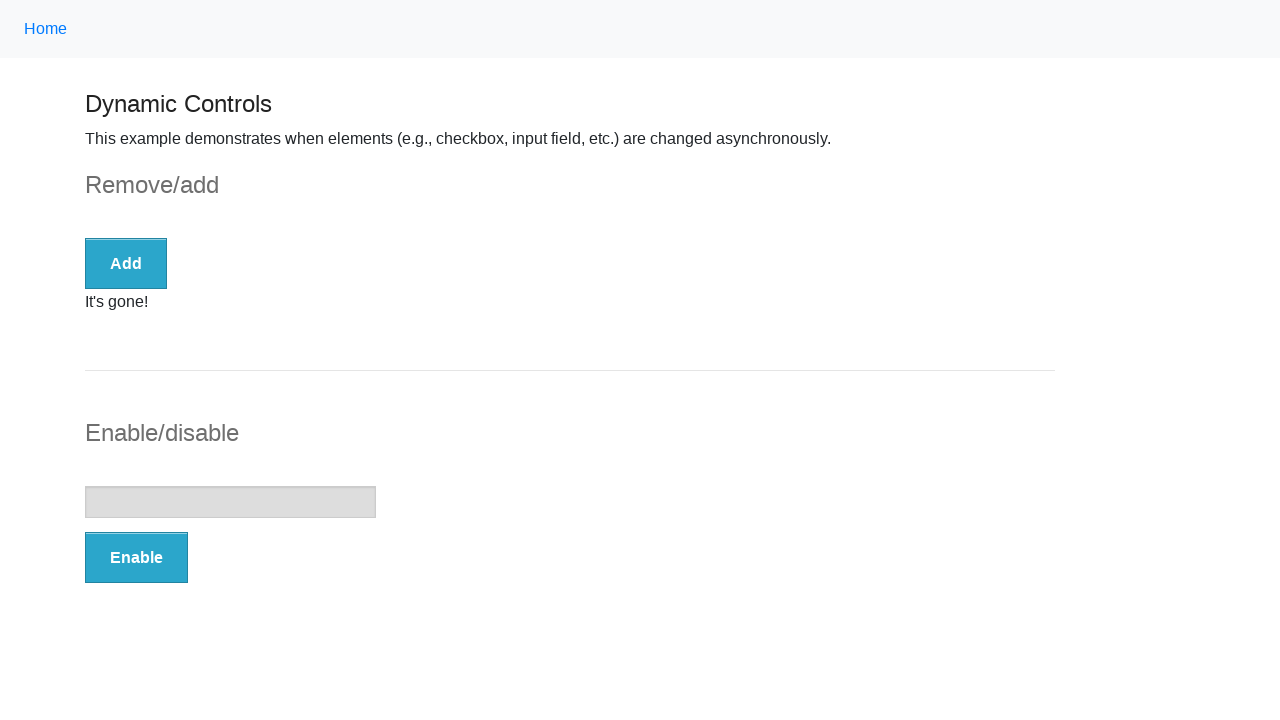

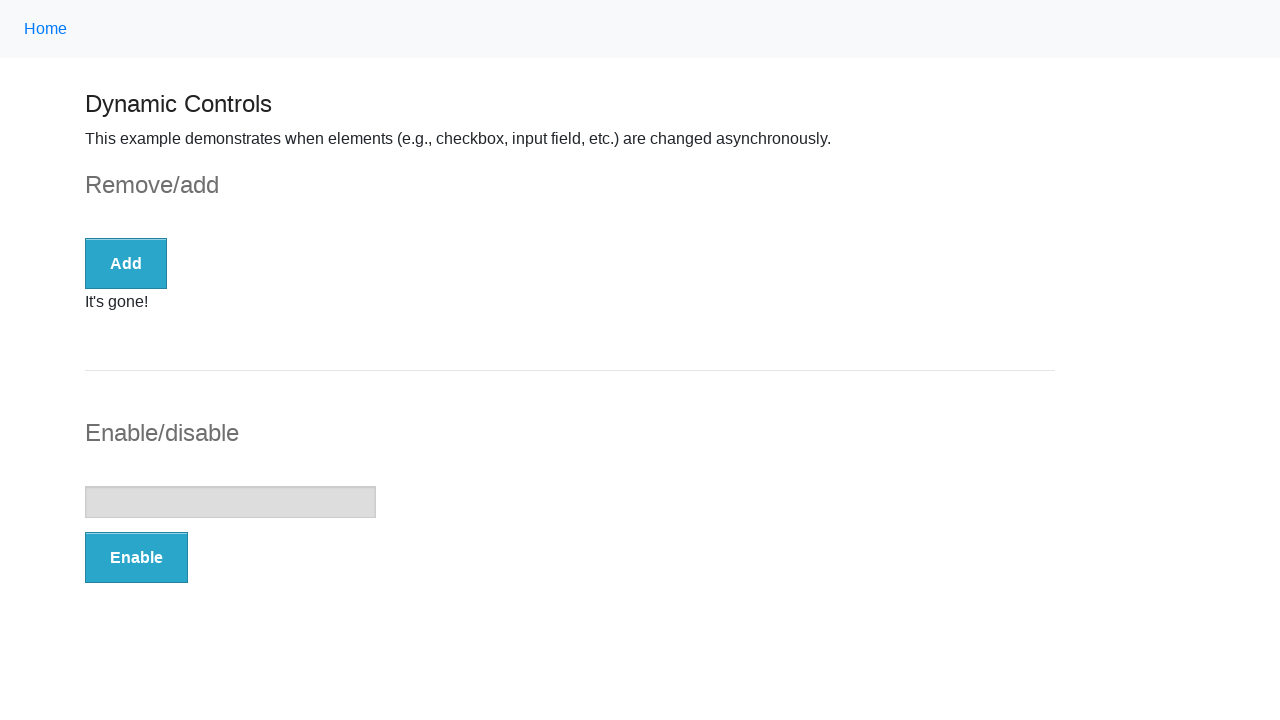